Tests navigation from inputs page to home page by clicking the Home link and verifies the page title

Starting URL: https://practice.cydeo.com/inputs

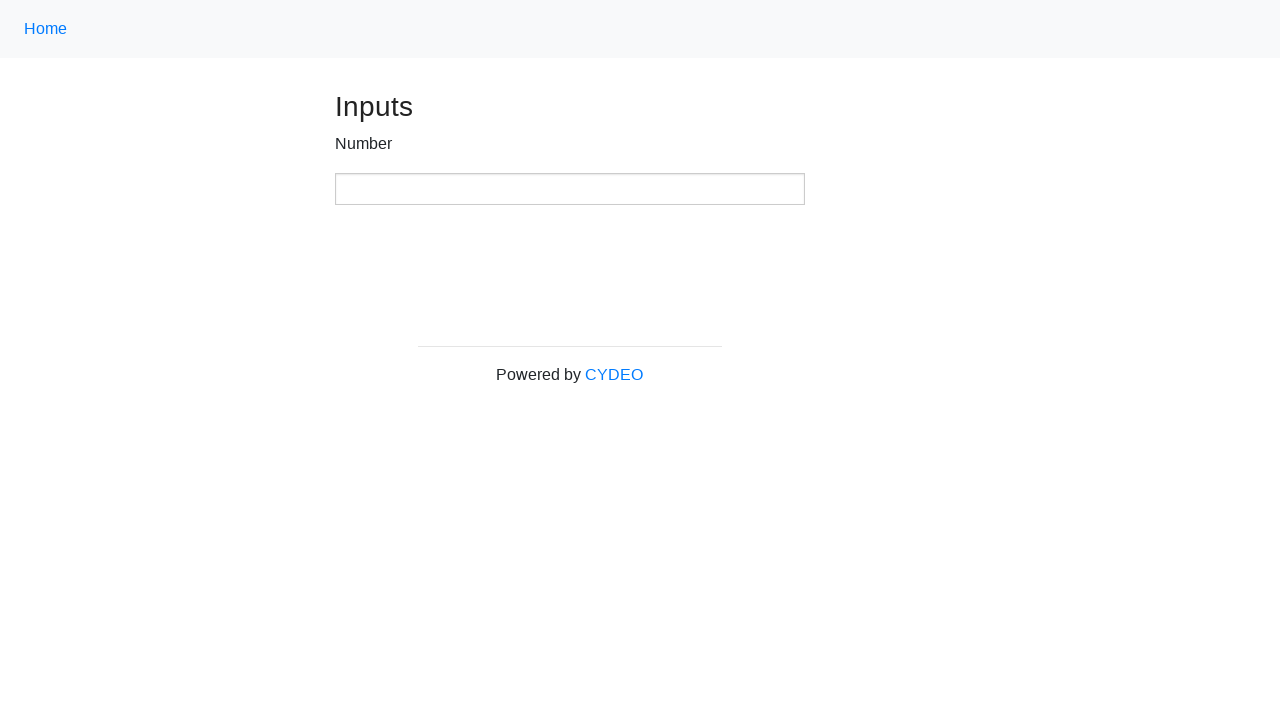

Clicked the Home navigation link at (46, 29) on .nav-link
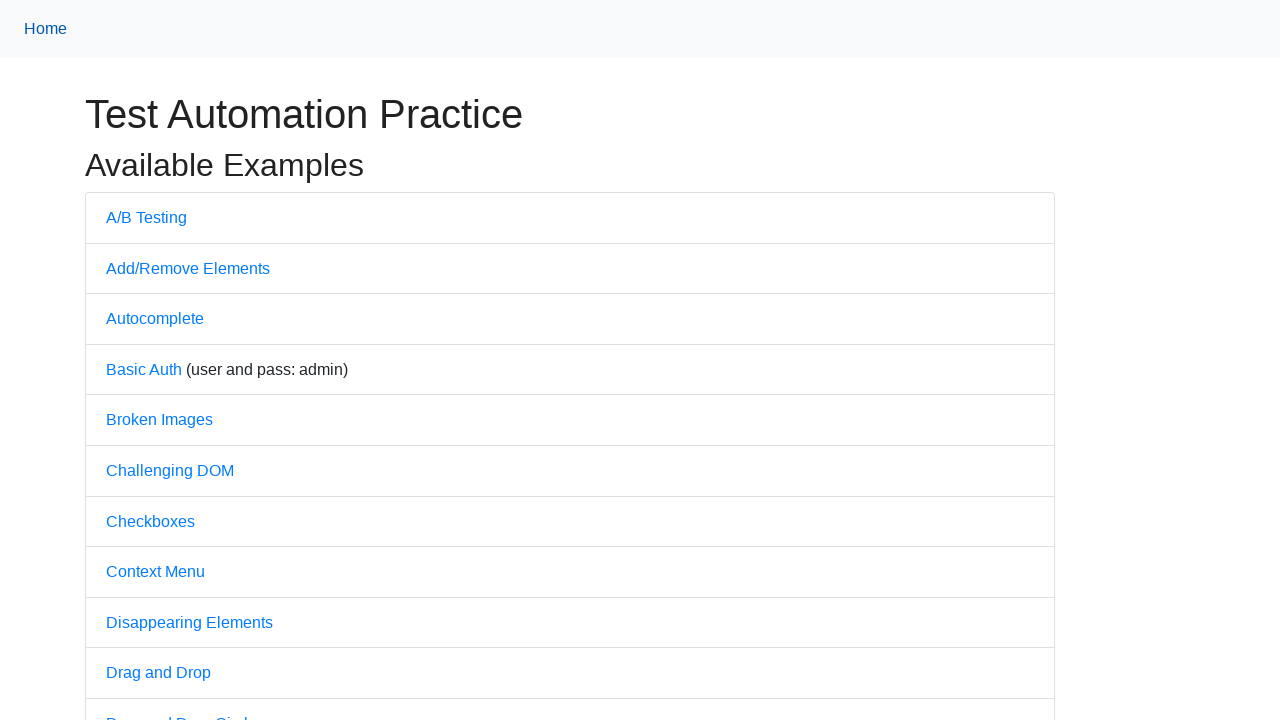

Verified page title is 'Practice'
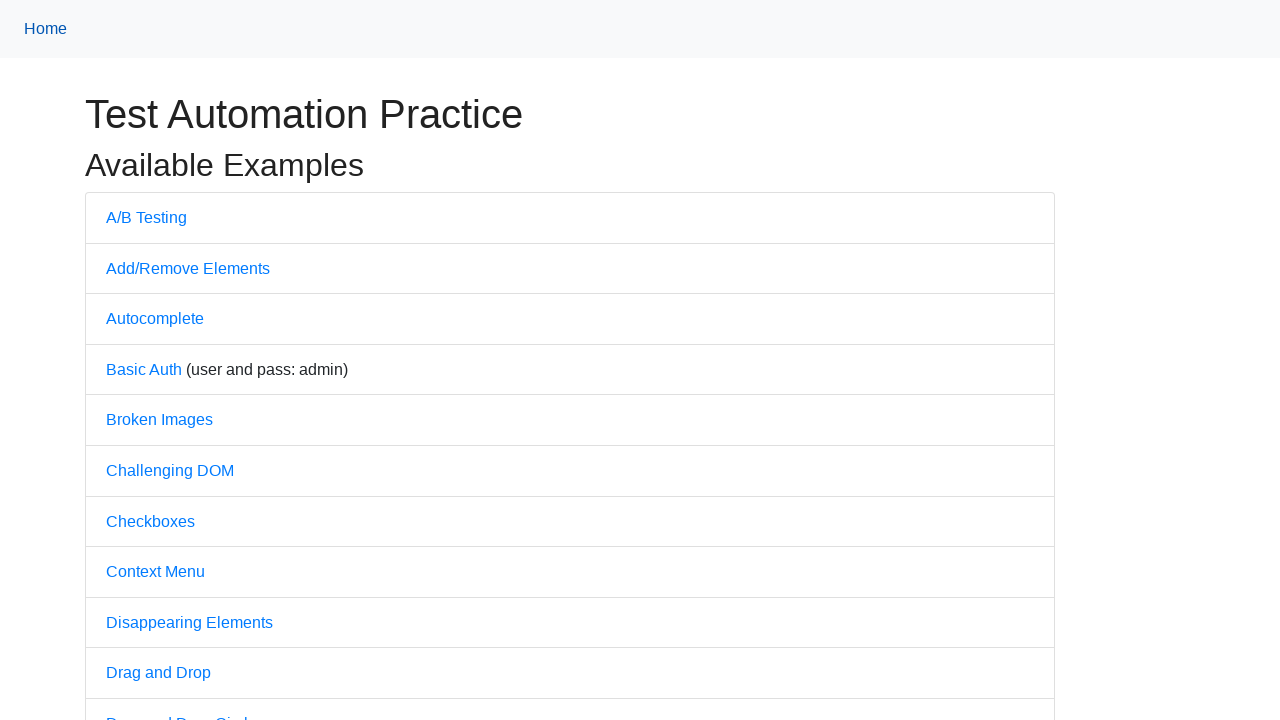

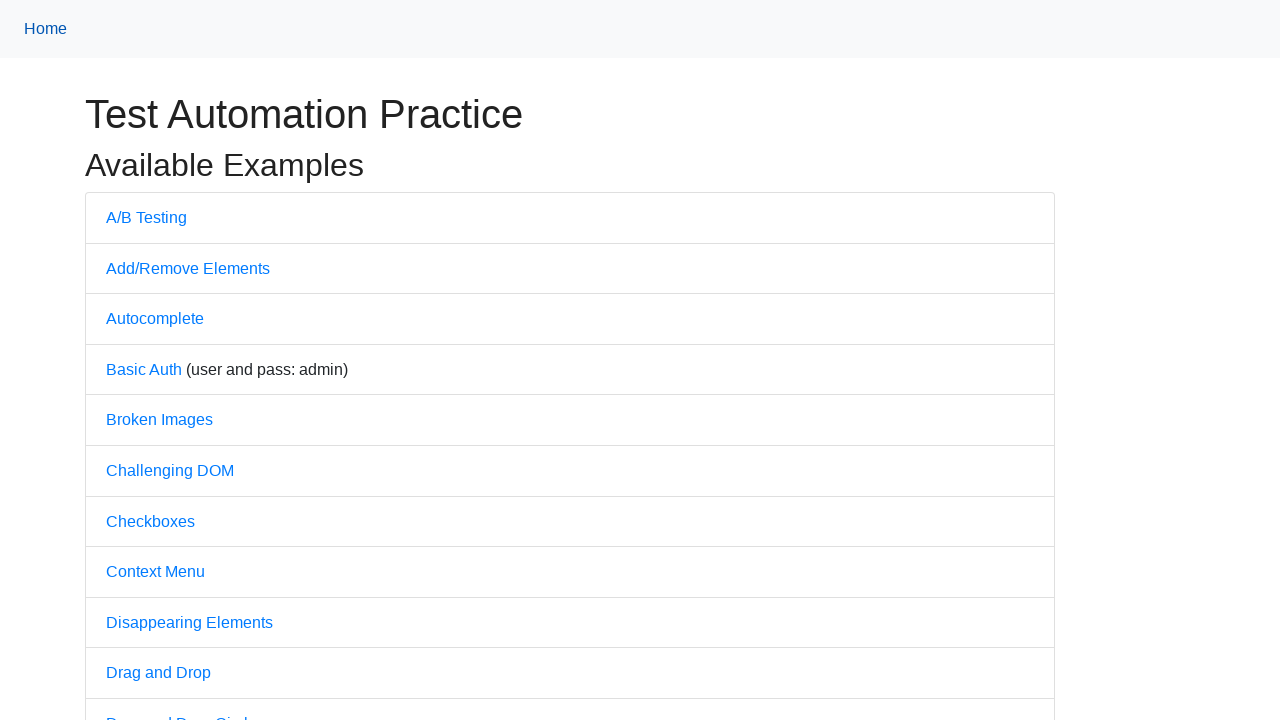